Tests dropdown selection functionality by clicking on a dropdown and selecting option 2, then verifying it is selected

Starting URL: https://the-internet.herokuapp.com/dropdown

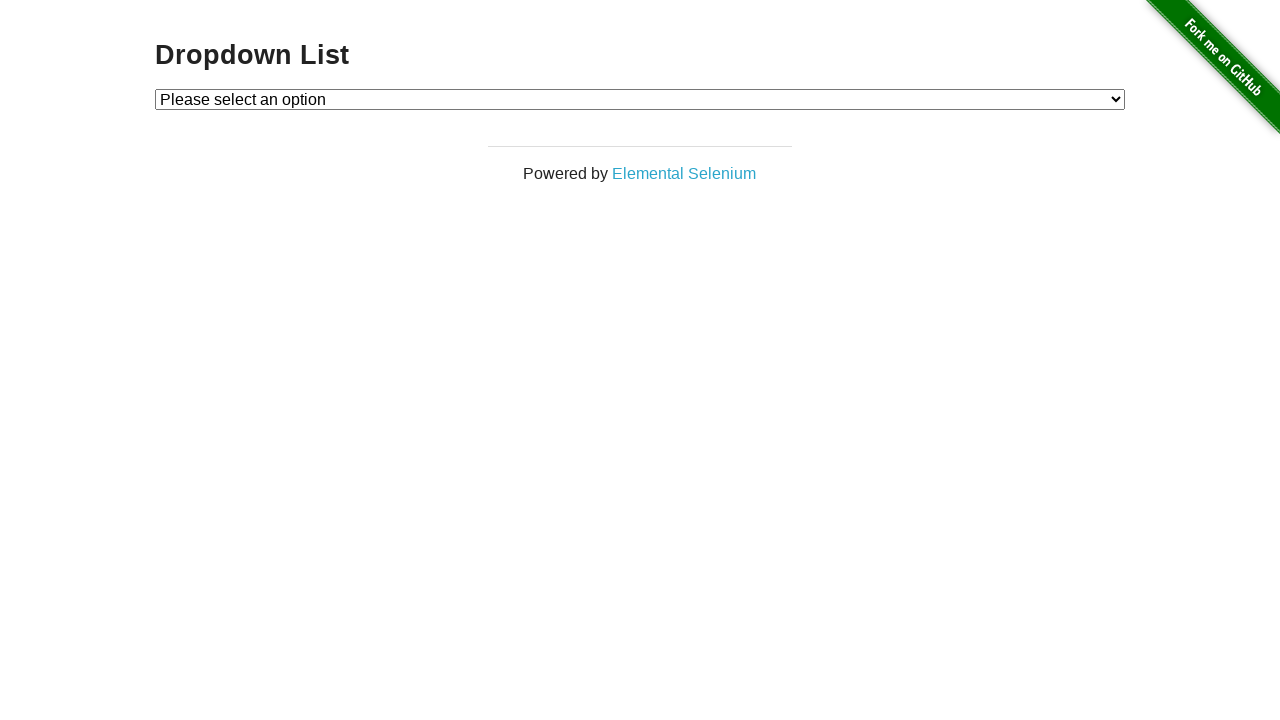

Clicked on dropdown to open it at (640, 99) on #dropdown
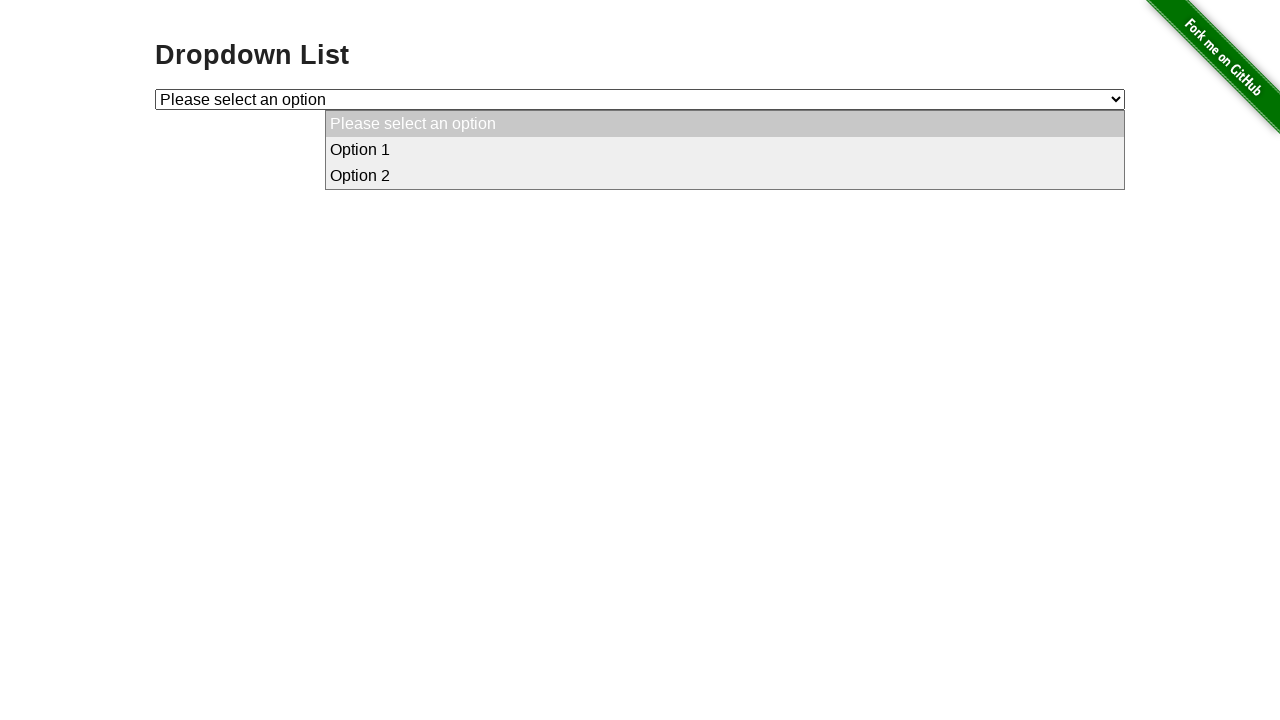

Selected option 2 from the dropdown on #dropdown
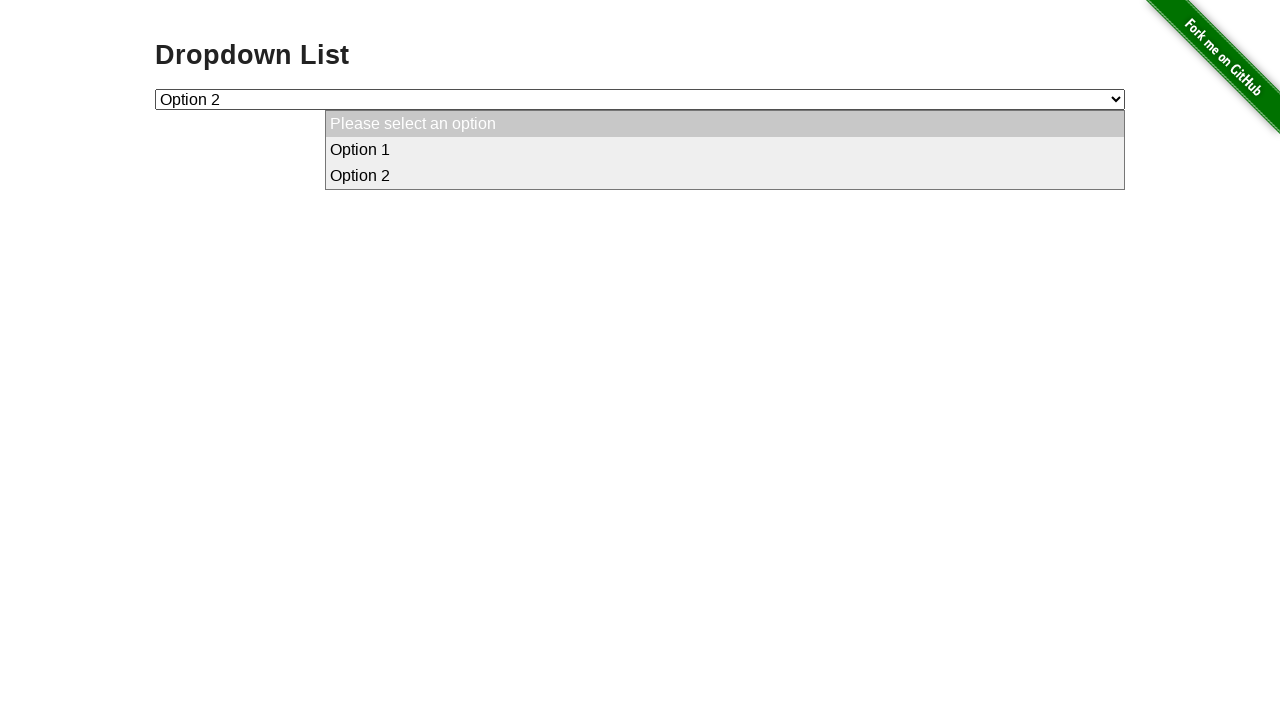

Located the option 2 element to verify selection
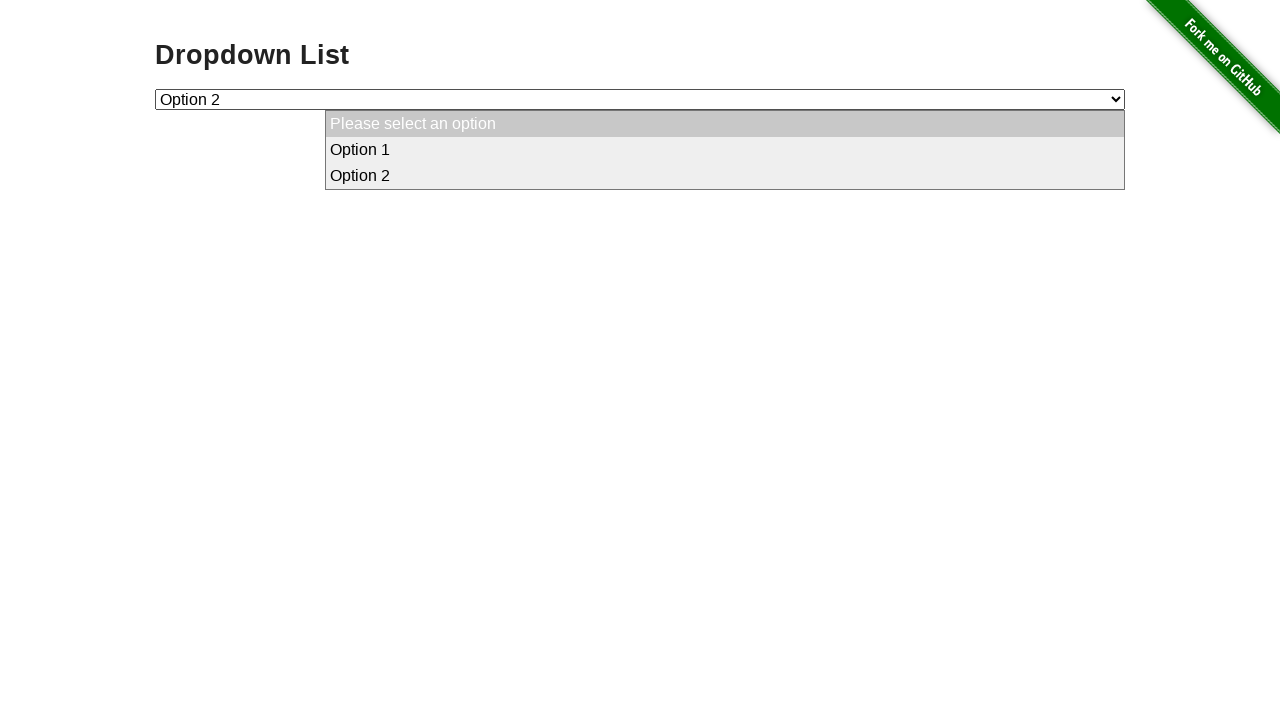

Verified that option 2 is selected
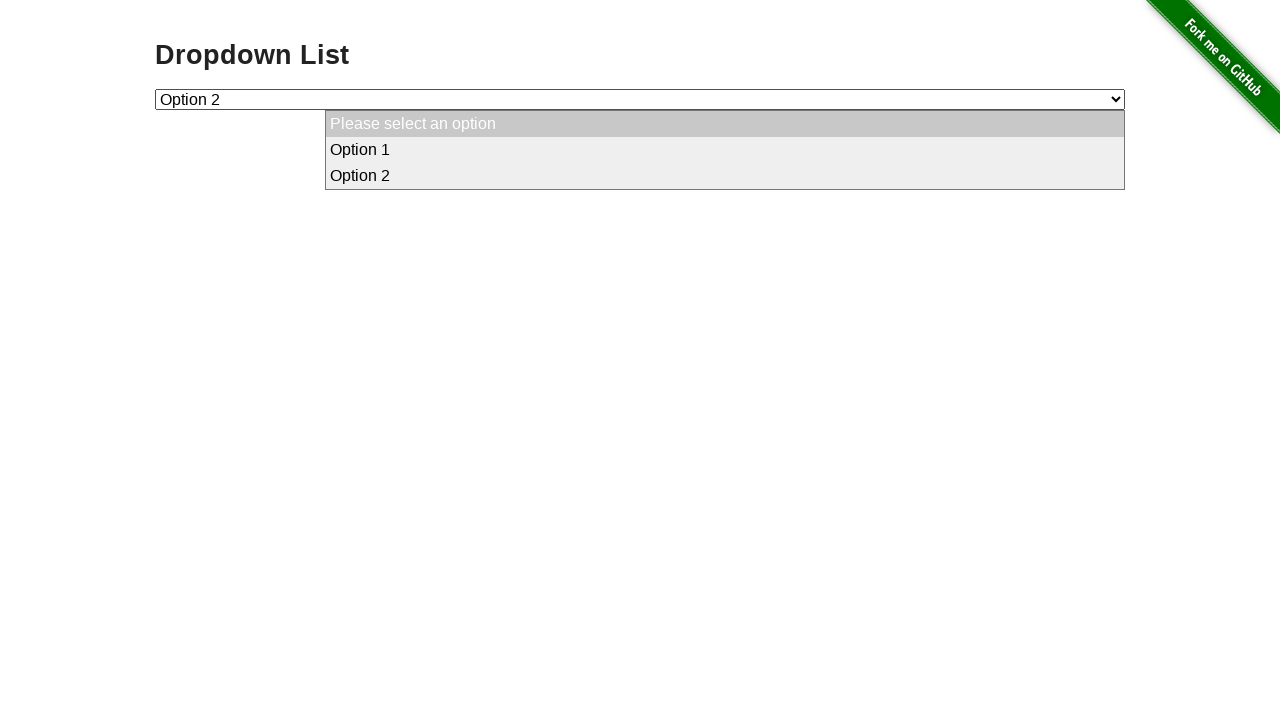

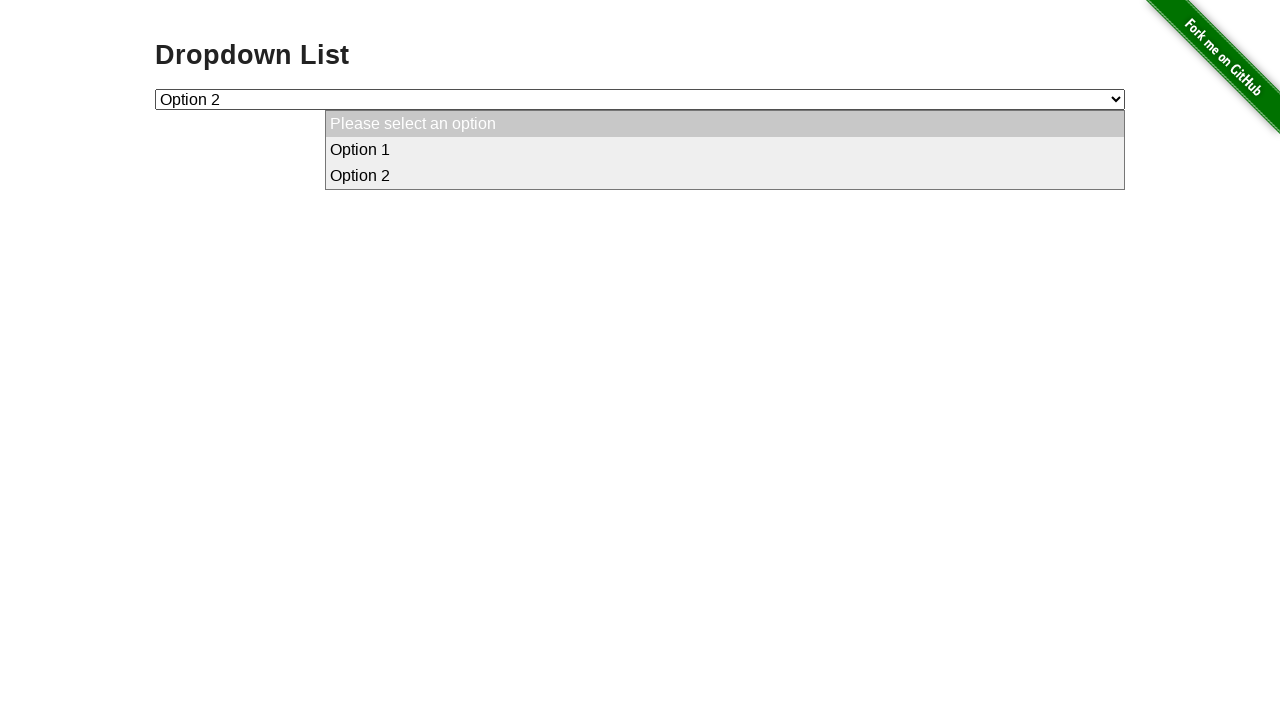